Tests the bank manager add customer functionality by navigating to manager section, filling in customer details, and submitting the form.

Starting URL: https://www.globalsqa.com/angularJs-protractor/BankingProject/#/login

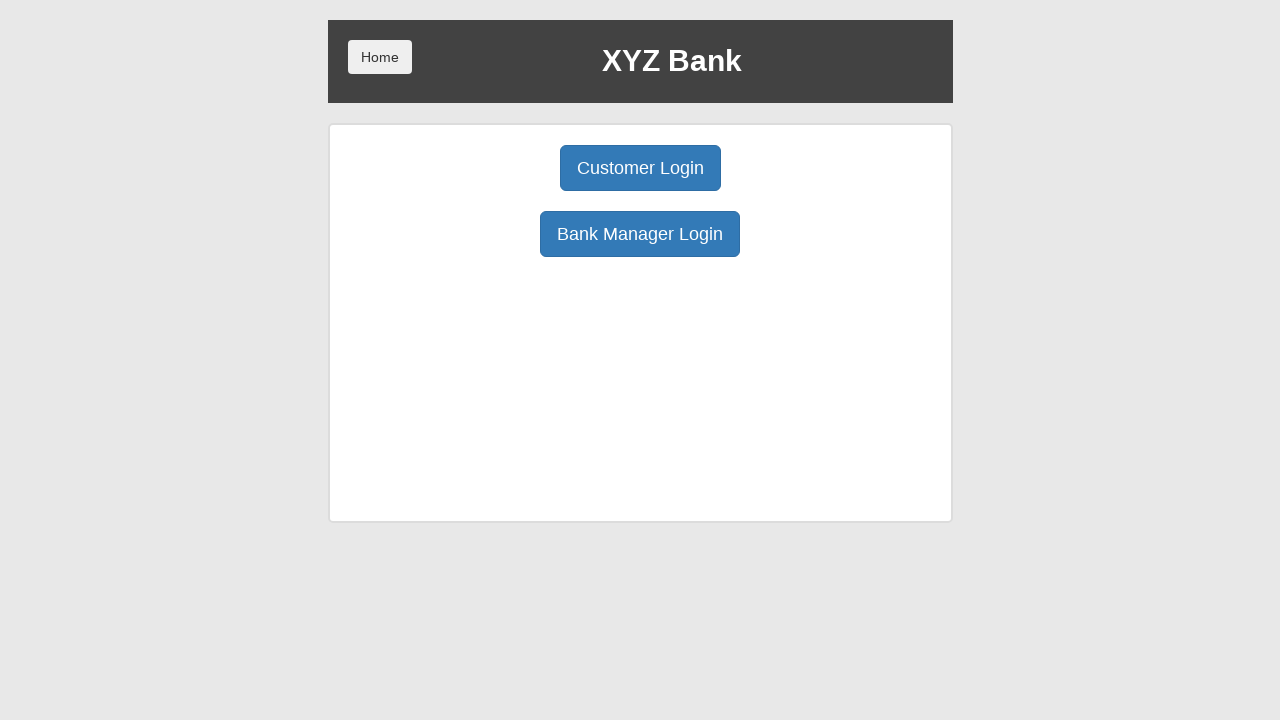

Clicked Bank Manager button to navigate to manager section at (640, 234) on button[ng-click="manager()"]
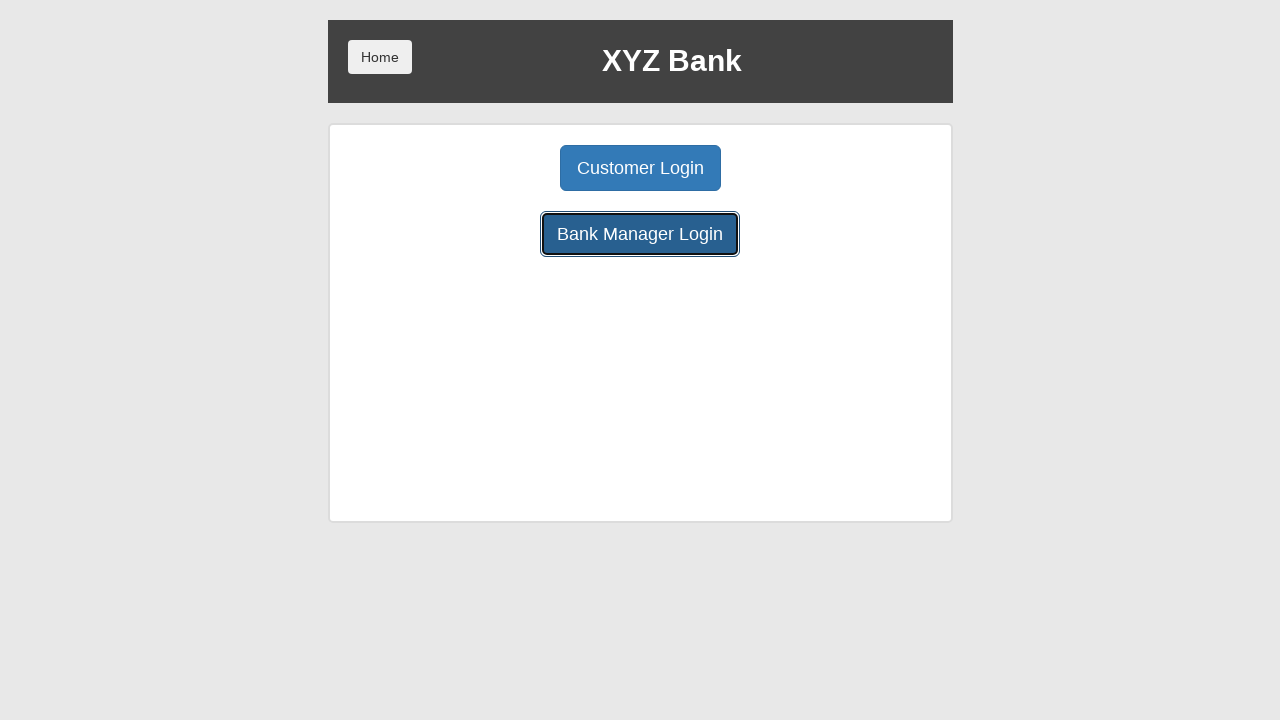

Clicked Add Customer button at (502, 168) on button[ng-click="addCust()"]
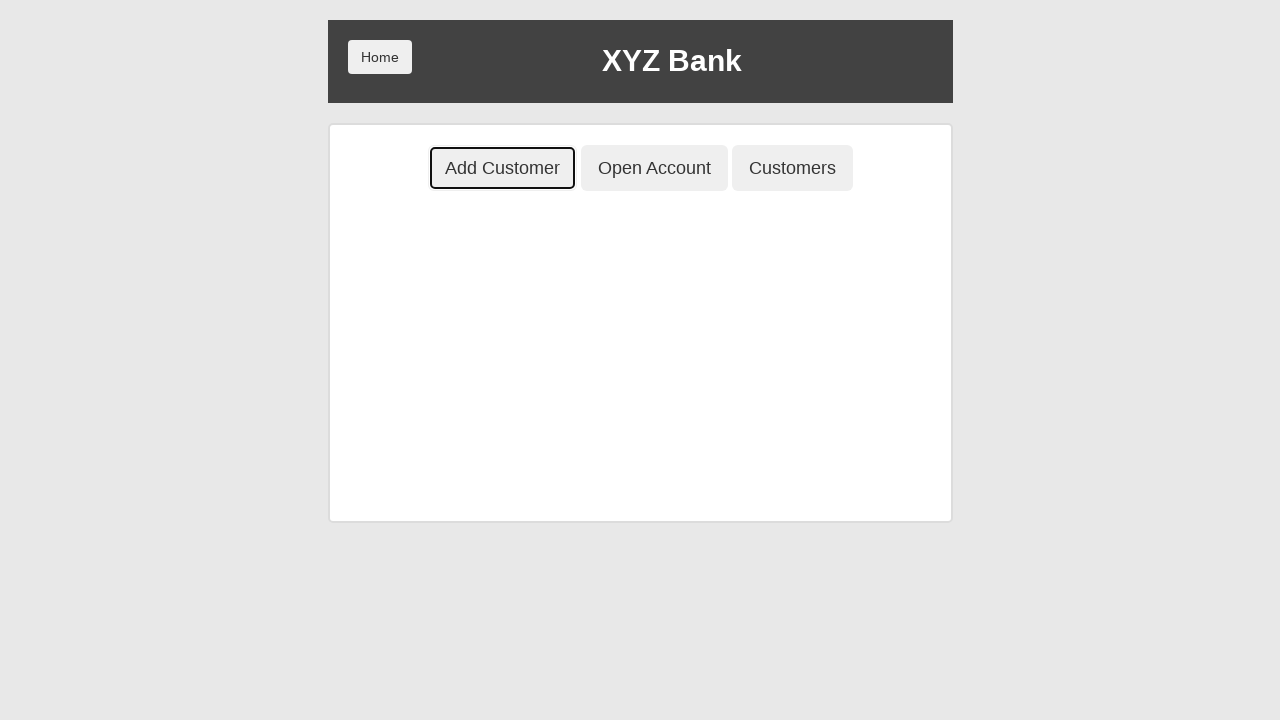

Filled first name field with 'Marcus' on input[ng-model="fName"]
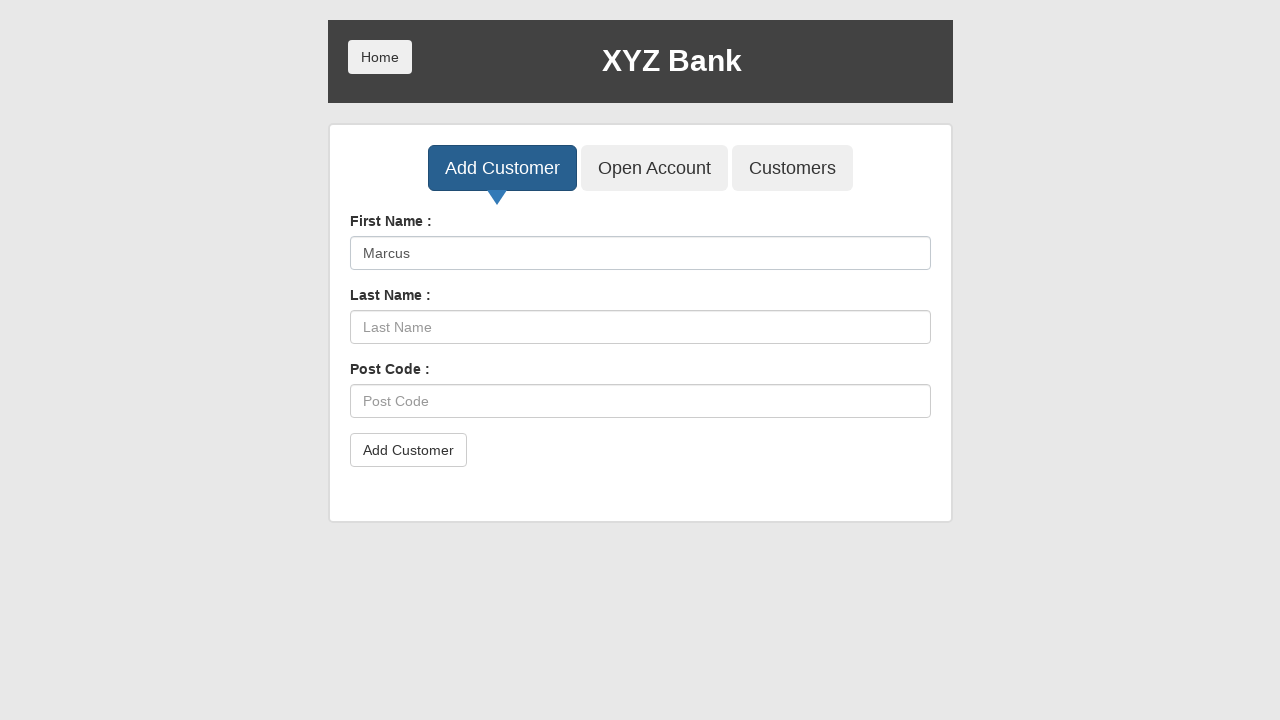

Filled last name field with 'Johnson' on input[ng-model="lName"]
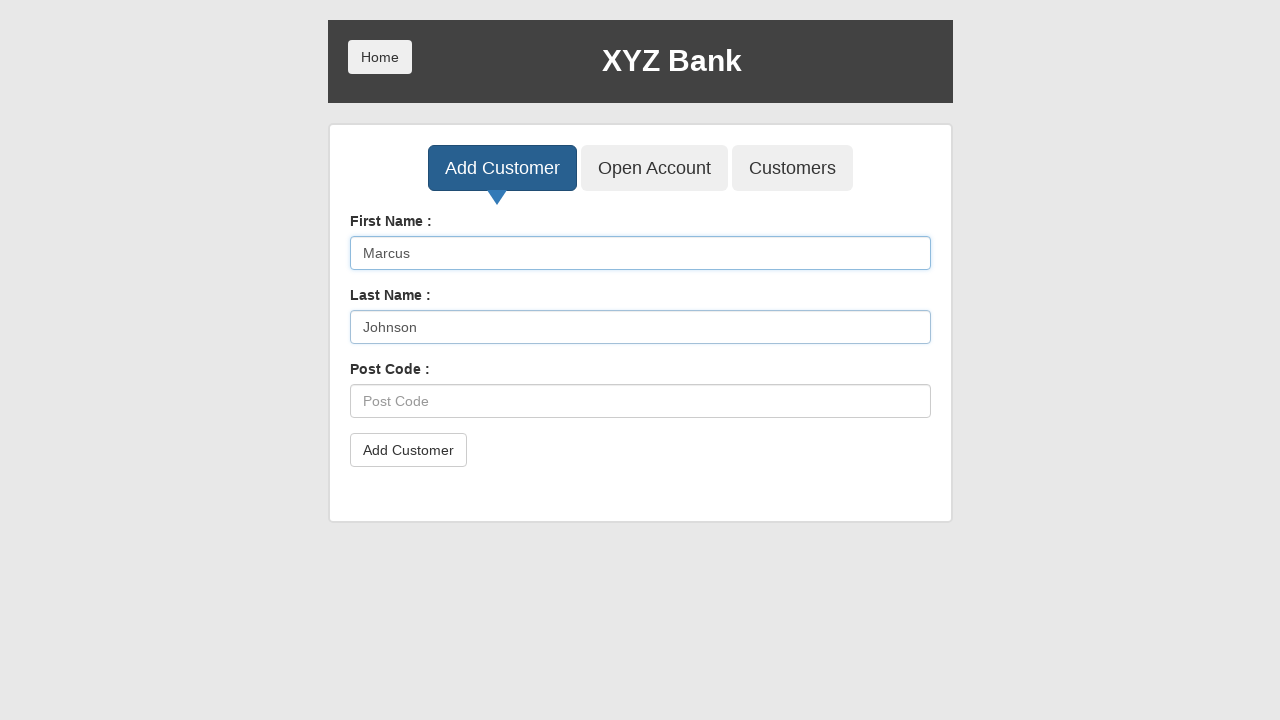

Filled postal code field with '12345' on input[ng-model="postCd"]
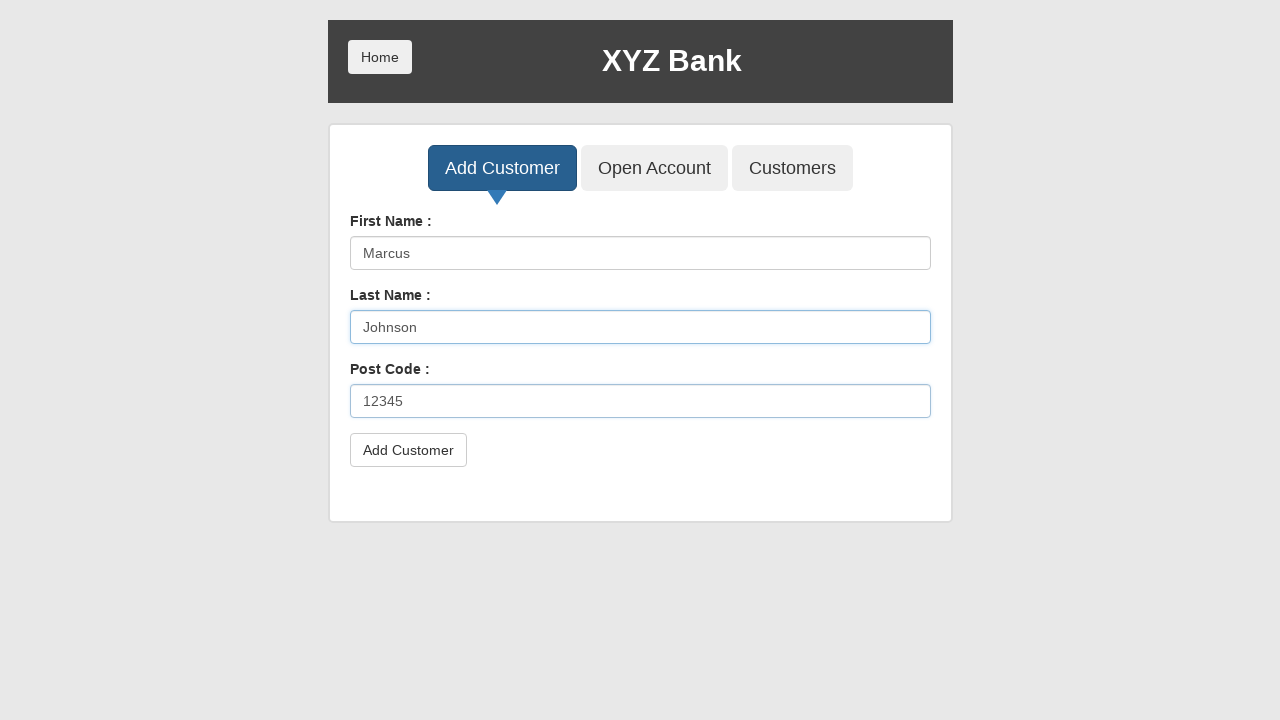

Set up dialog handler to dismiss any alerts
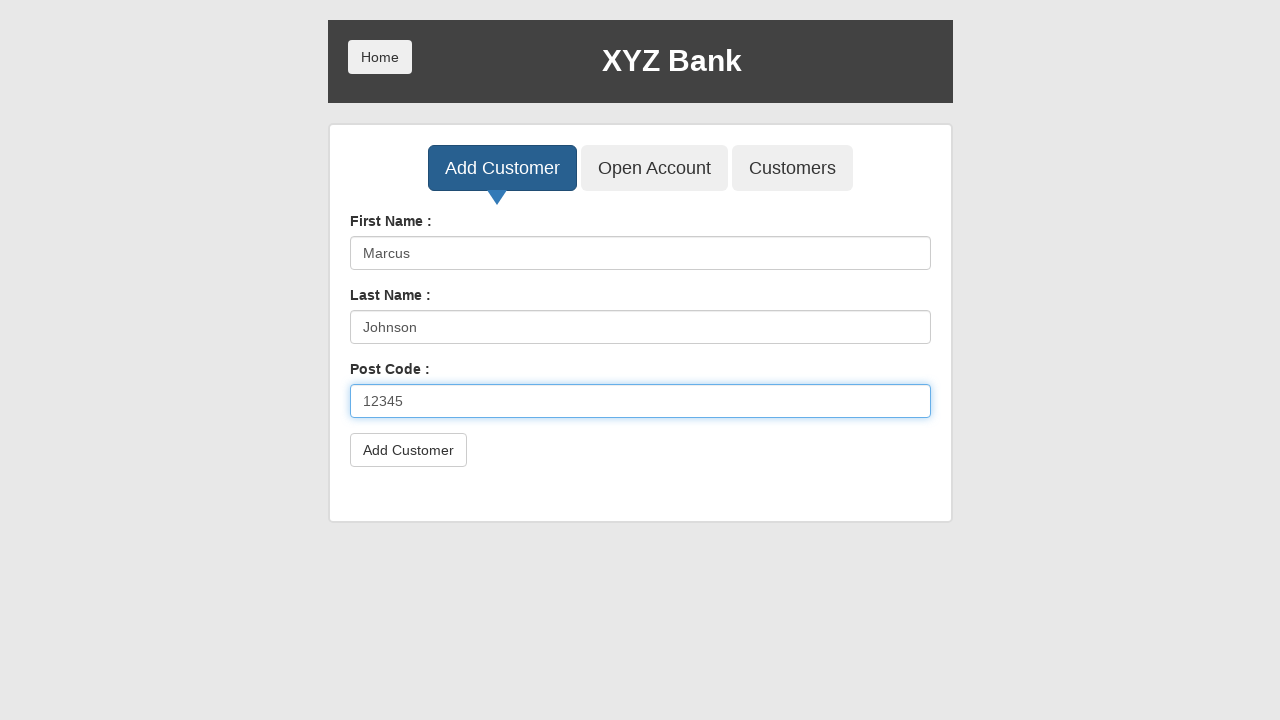

Clicked submit button to add customer at (408, 450) on button[type="submit"]
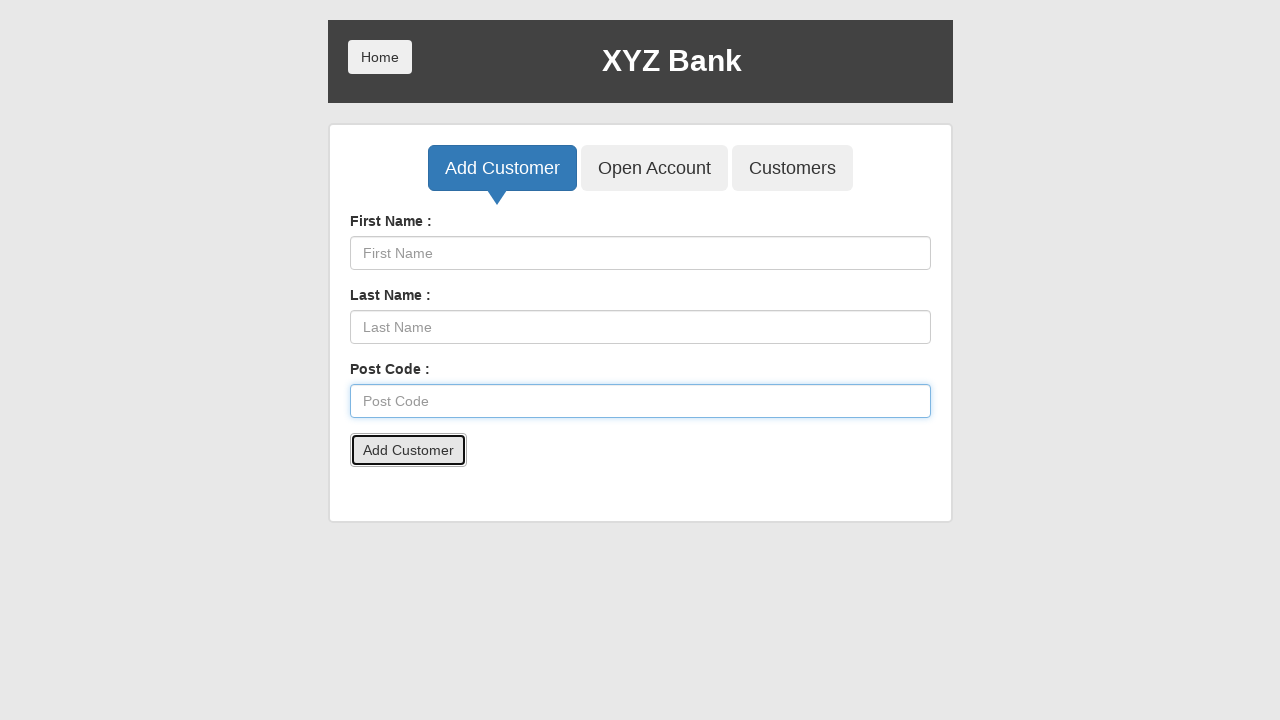

Waited for dialog handling to complete
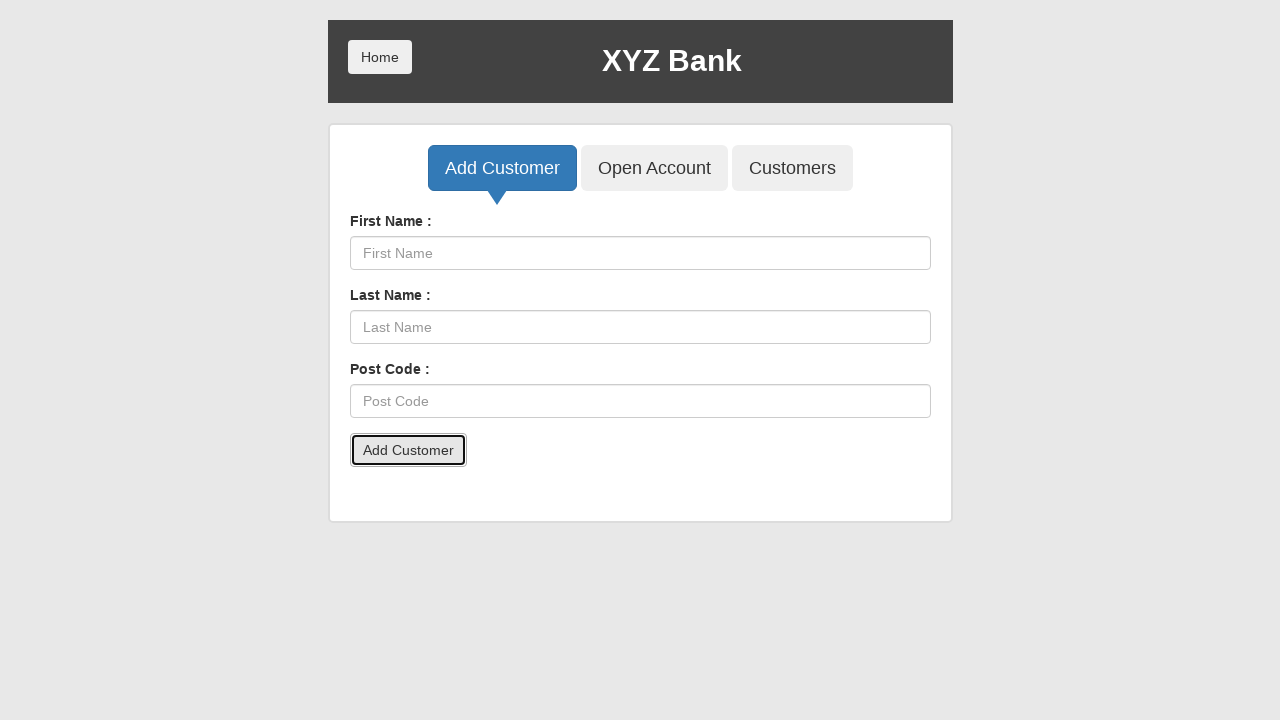

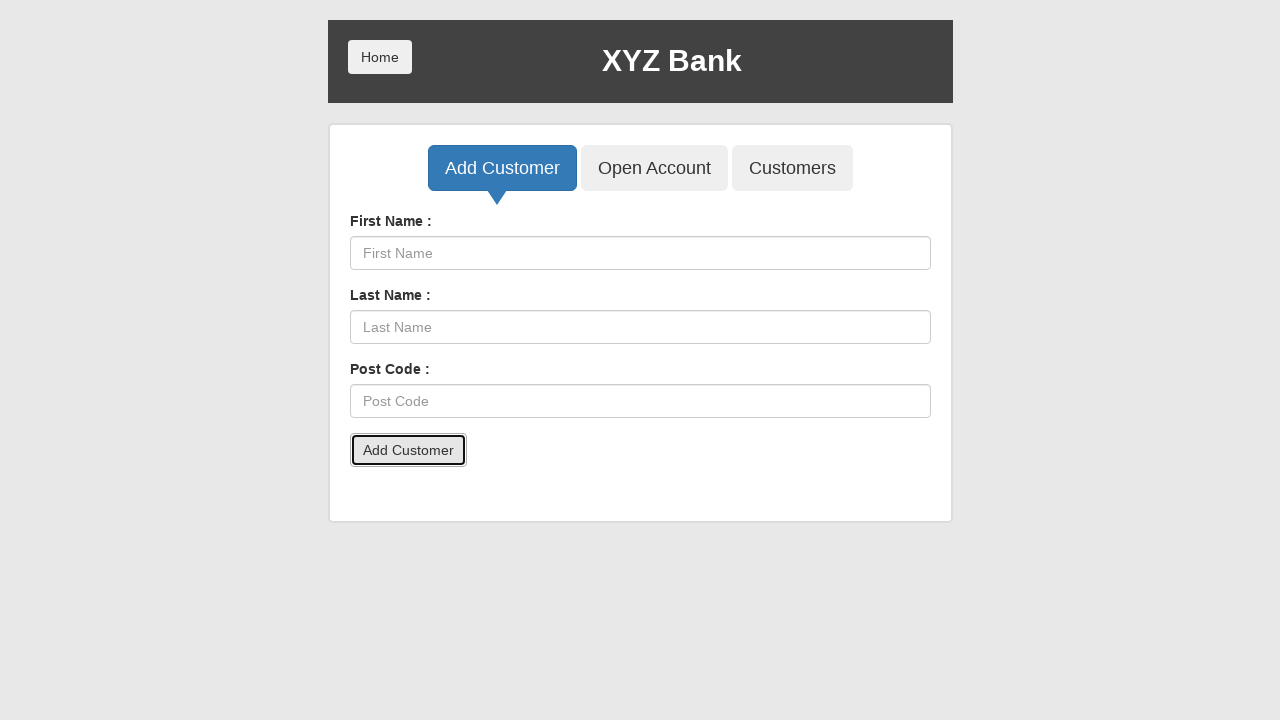